Tests that edits are saved when the edit field loses focus (blur event)

Starting URL: https://demo.playwright.dev/todomvc

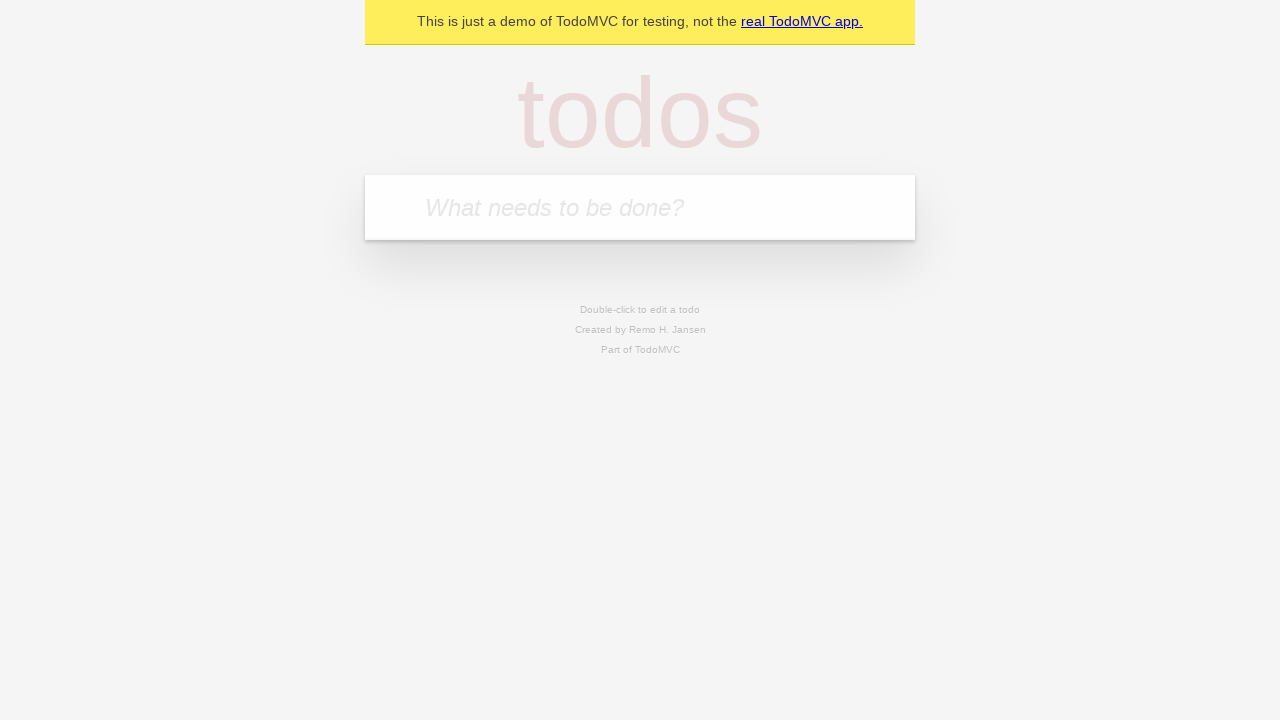

Filled new todo field with 'buy some cheese' on internal:attr=[placeholder="What needs to be done?"i]
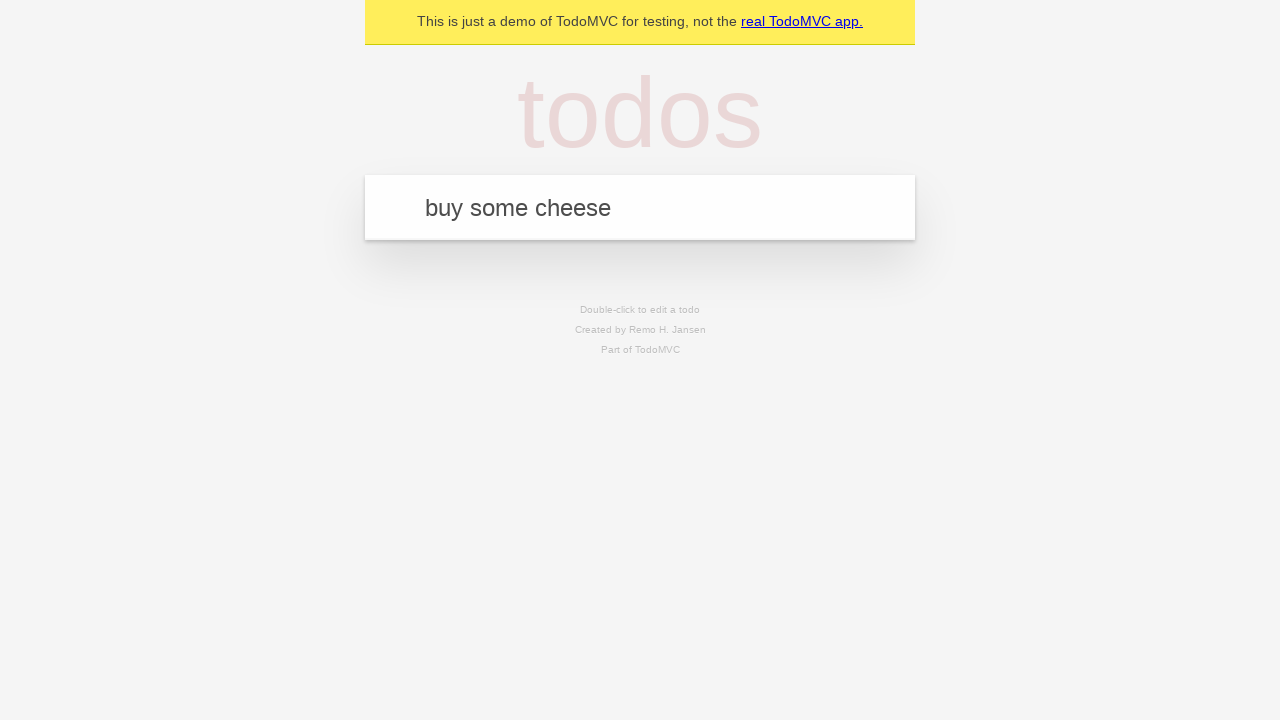

Pressed Enter to create todo 'buy some cheese' on internal:attr=[placeholder="What needs to be done?"i]
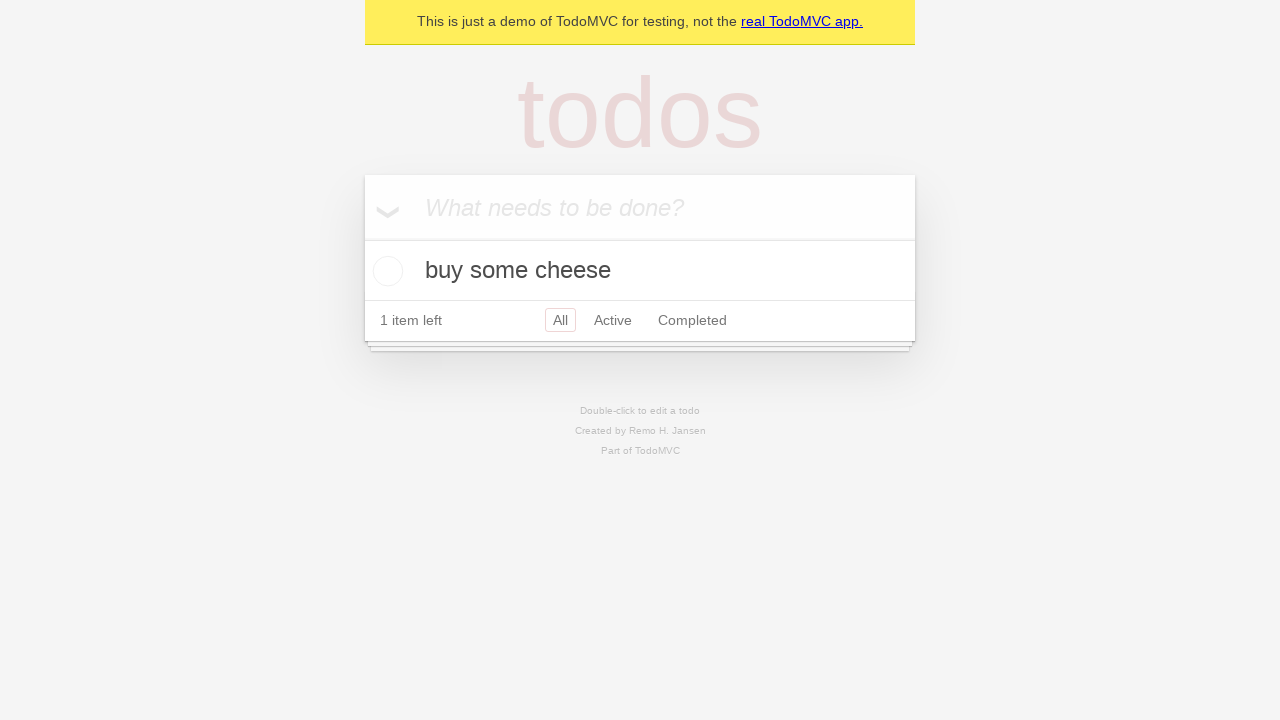

Filled new todo field with 'feed the cat' on internal:attr=[placeholder="What needs to be done?"i]
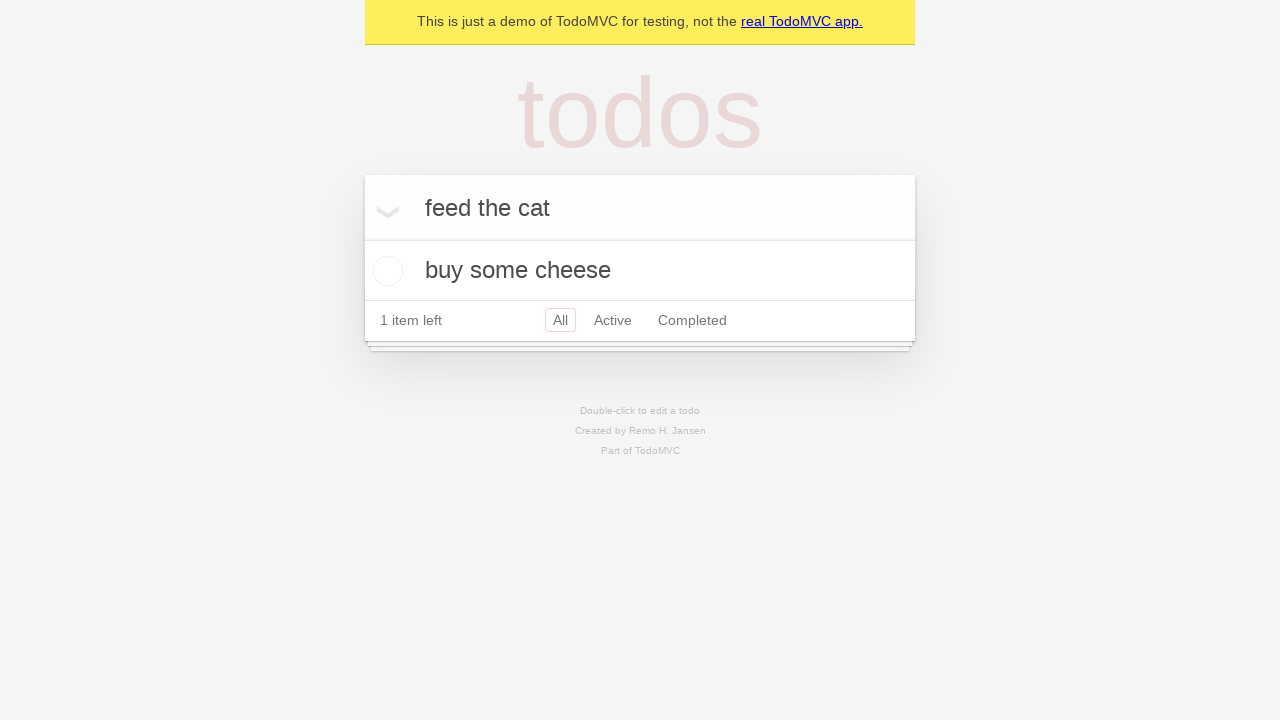

Pressed Enter to create todo 'feed the cat' on internal:attr=[placeholder="What needs to be done?"i]
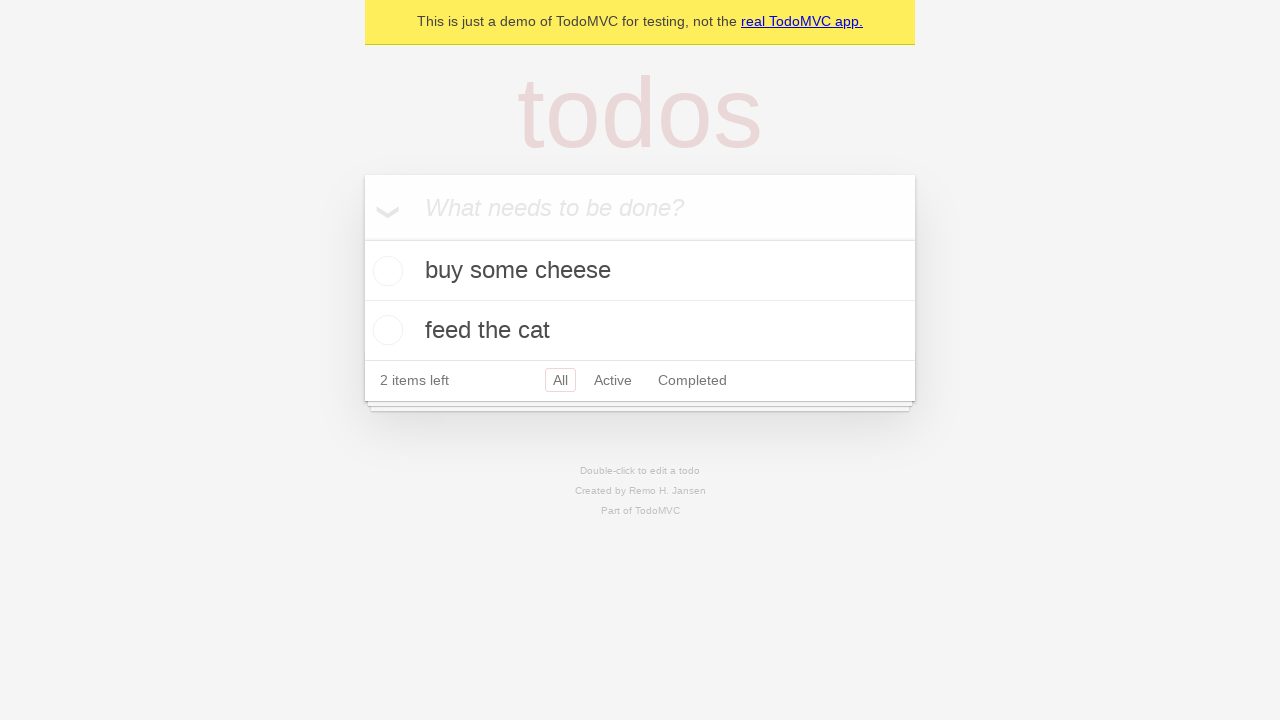

Filled new todo field with 'book a doctors appointment' on internal:attr=[placeholder="What needs to be done?"i]
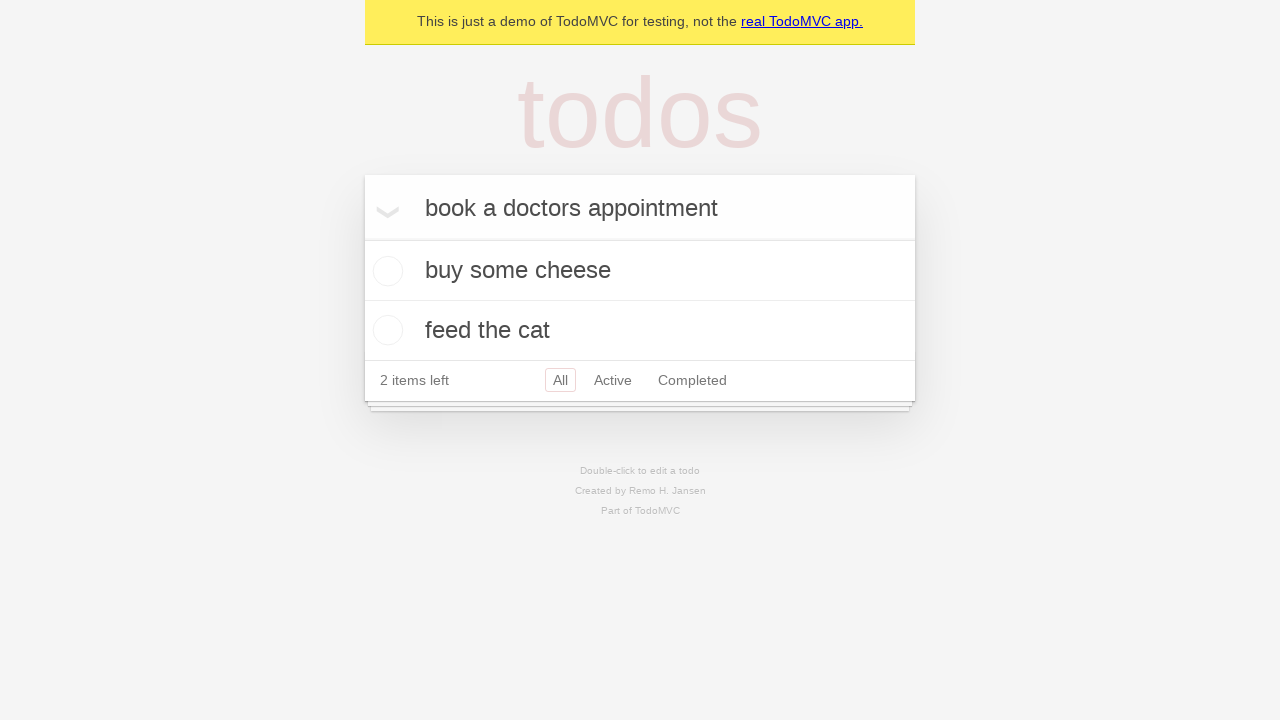

Pressed Enter to create todo 'book a doctors appointment' on internal:attr=[placeholder="What needs to be done?"i]
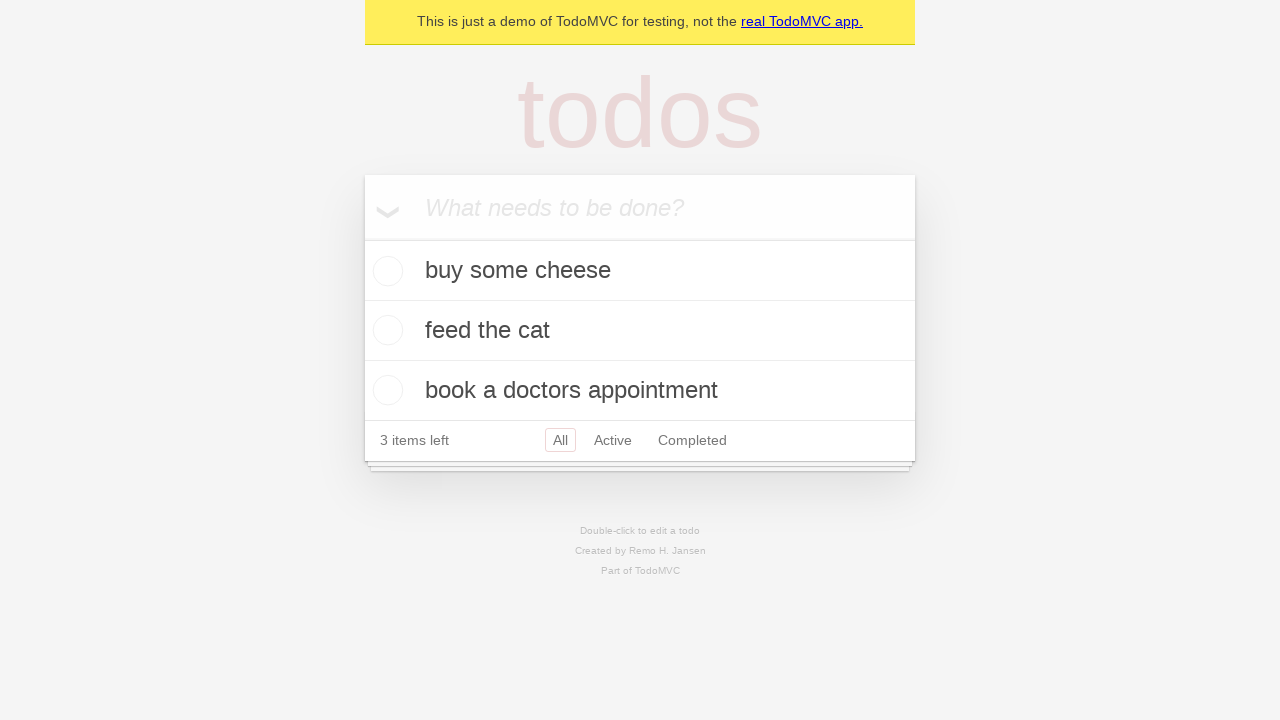

Double clicked second todo item to enter edit mode at (640, 331) on internal:testid=[data-testid="todo-item"s] >> nth=1
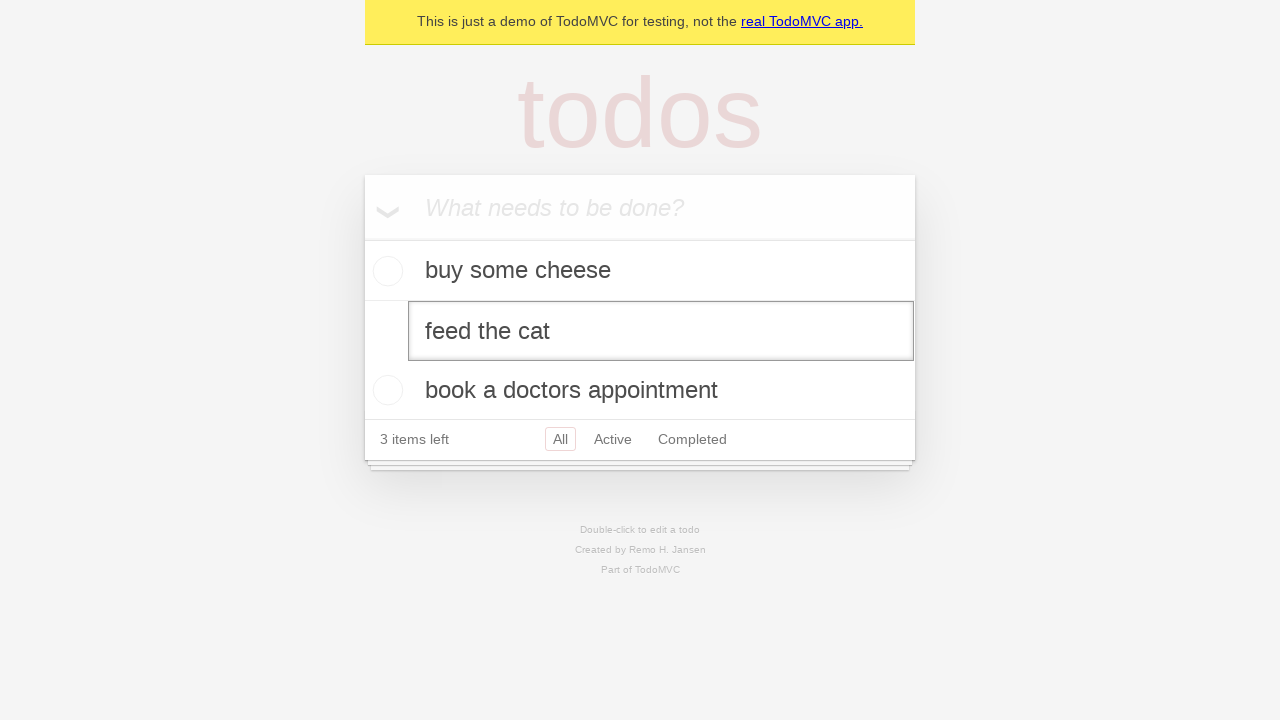

Filled edit field with new text 'buy some sausages' on internal:testid=[data-testid="todo-item"s] >> nth=1 >> internal:role=textbox[nam
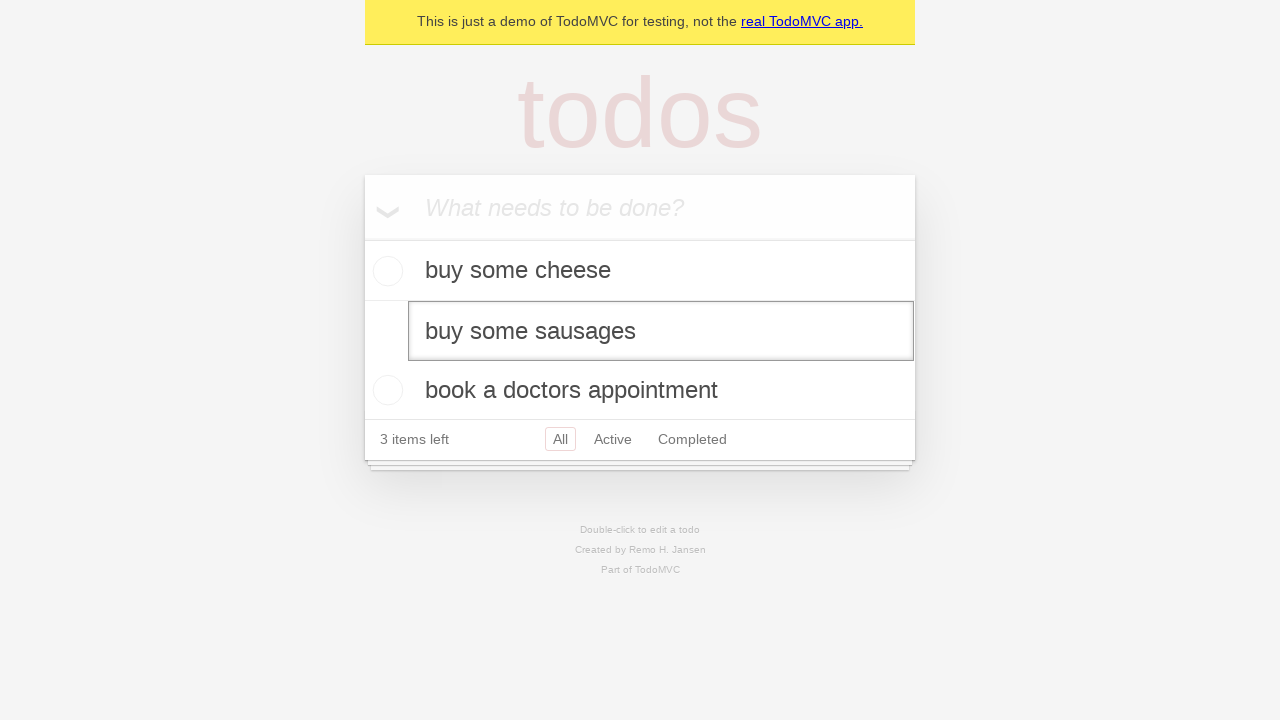

Dispatched blur event to save edits
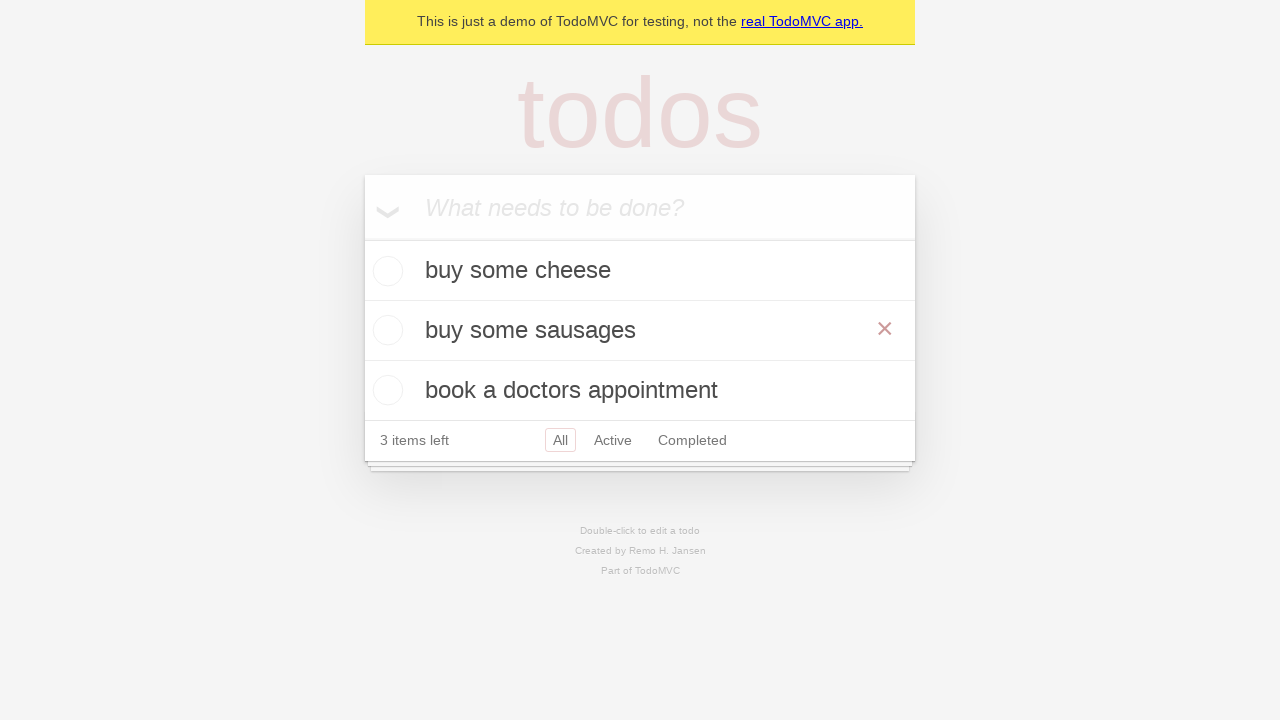

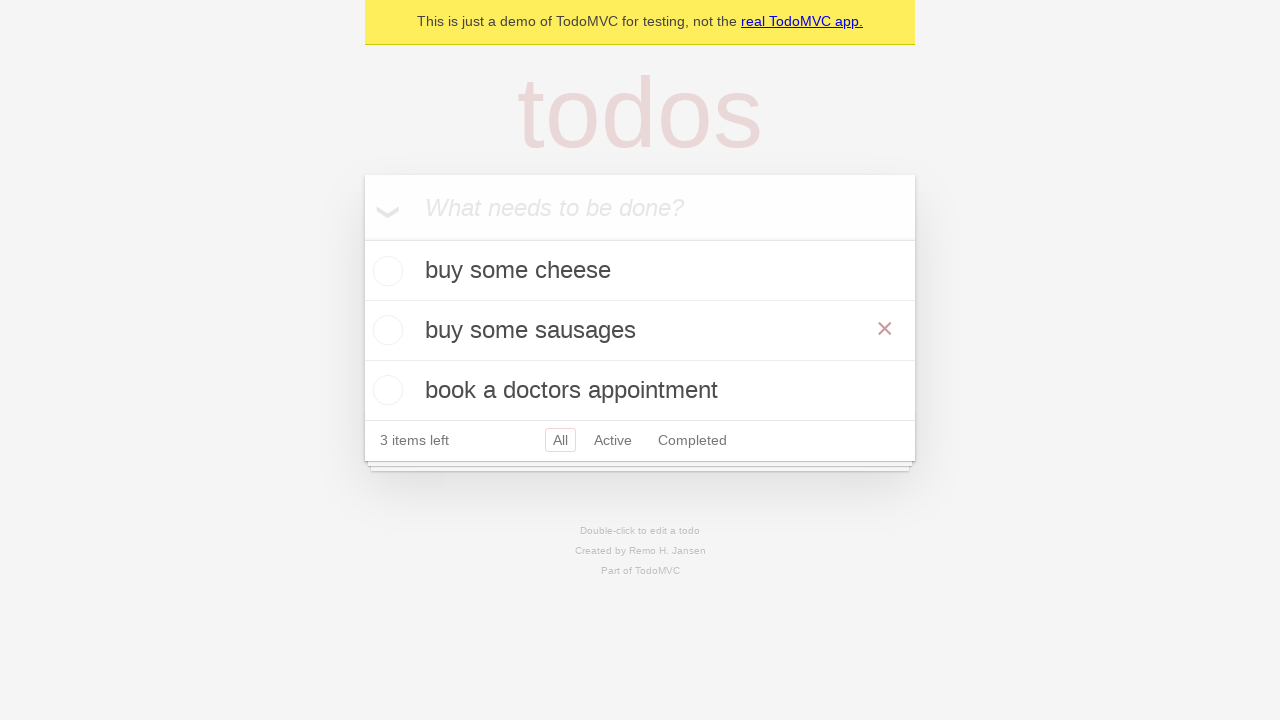